Tests blank email field validation by submitting without entering any email

Starting URL: https://e-commerce-client-swart.vercel.app/

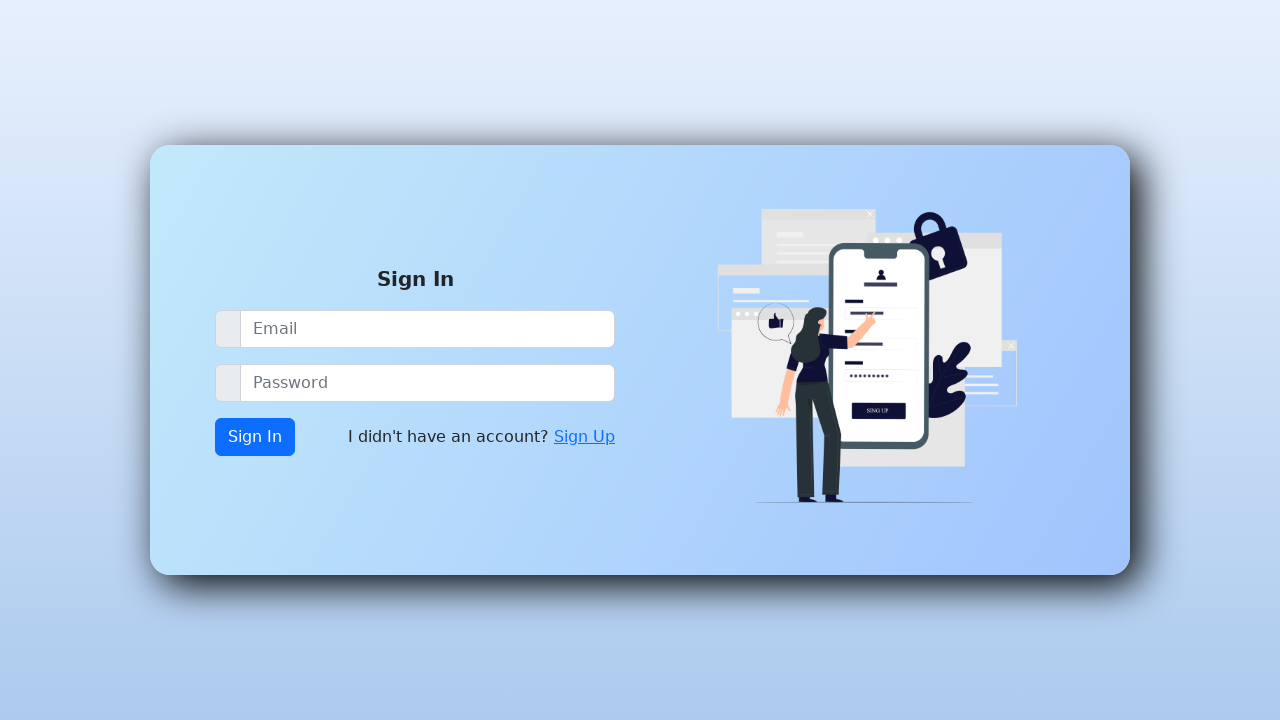

Cleared the email field to ensure it is empty on input[name='email']
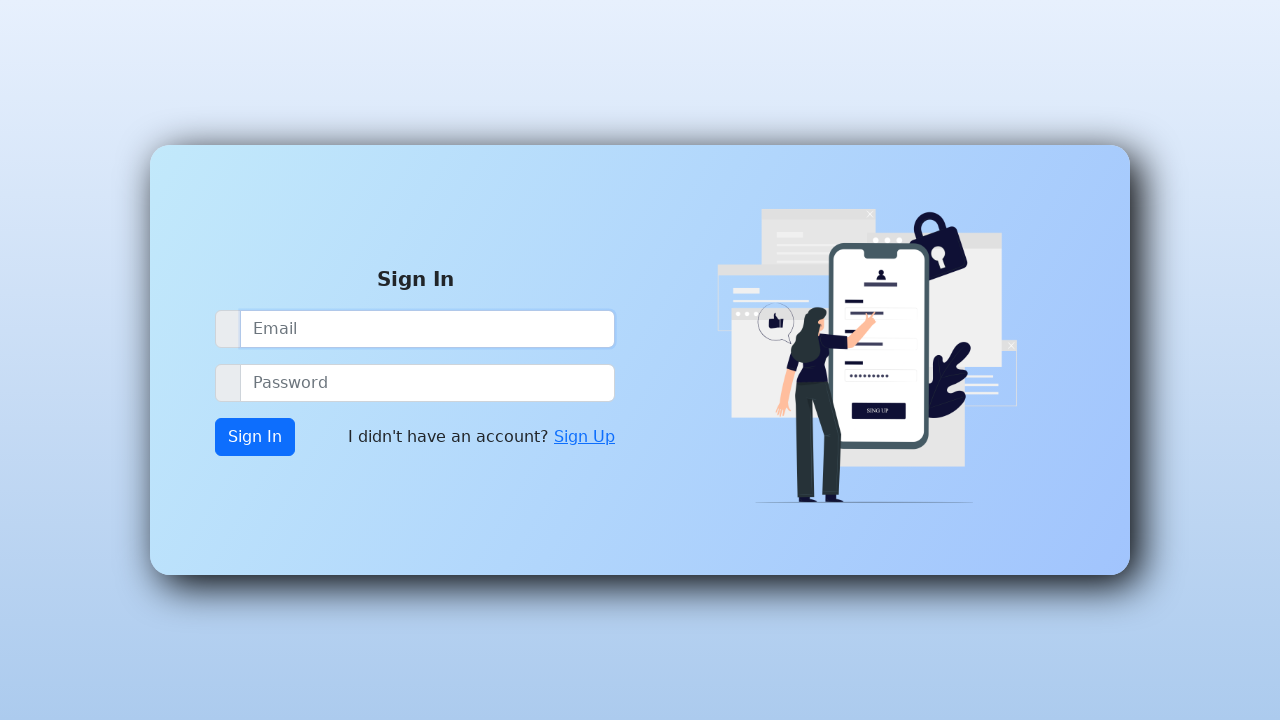

Clicked submit button with empty email field at (255, 437) on button.btn.btn-primary.d-none.d-md-flex
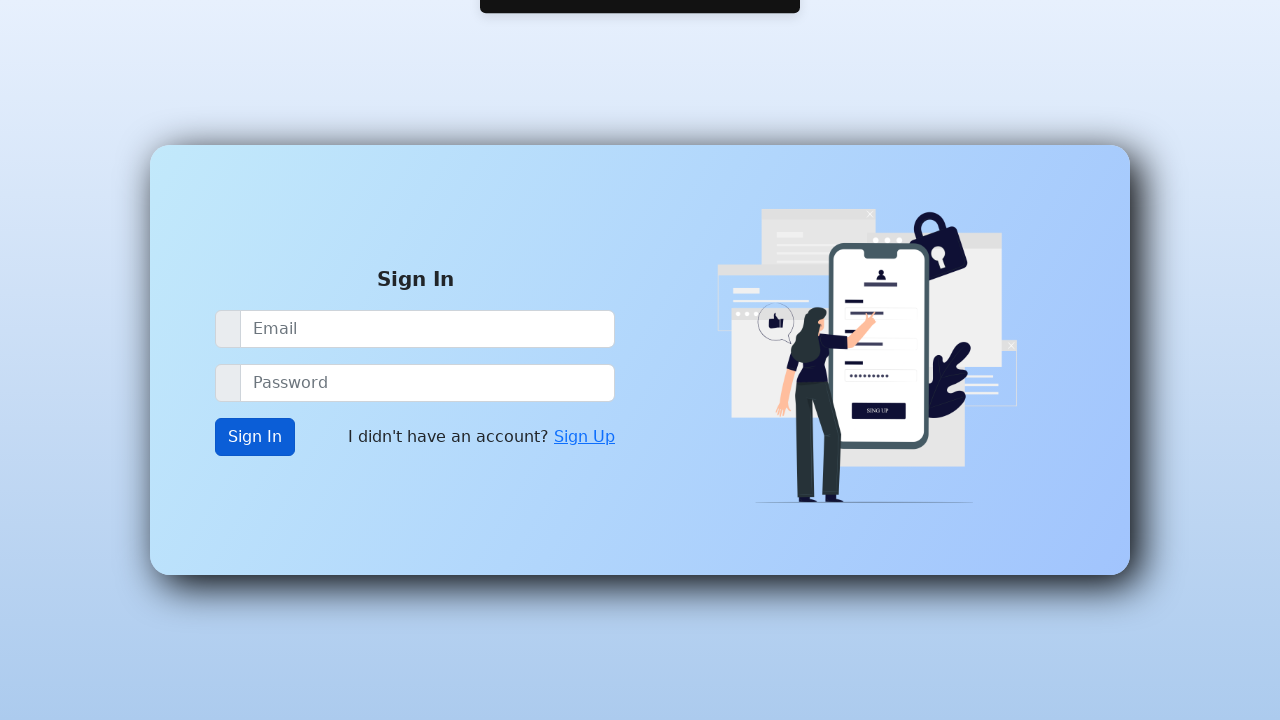

Waited for validation behavior to be triggered for empty email field
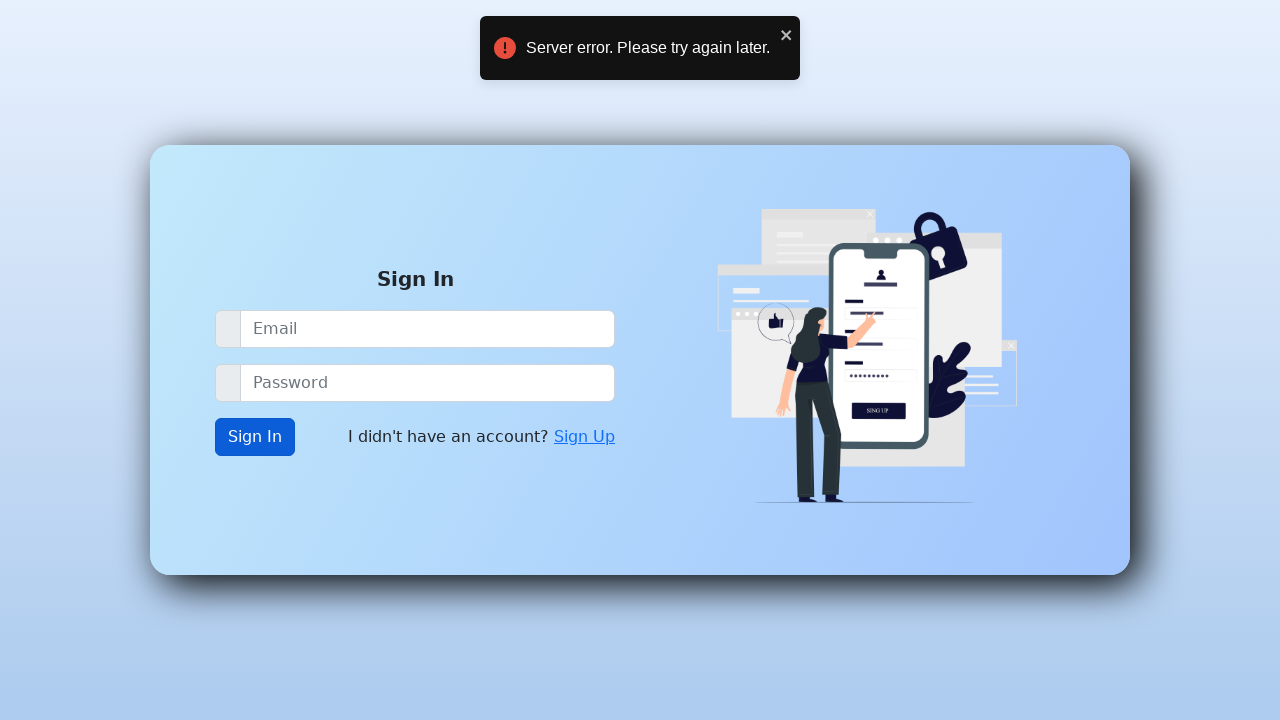

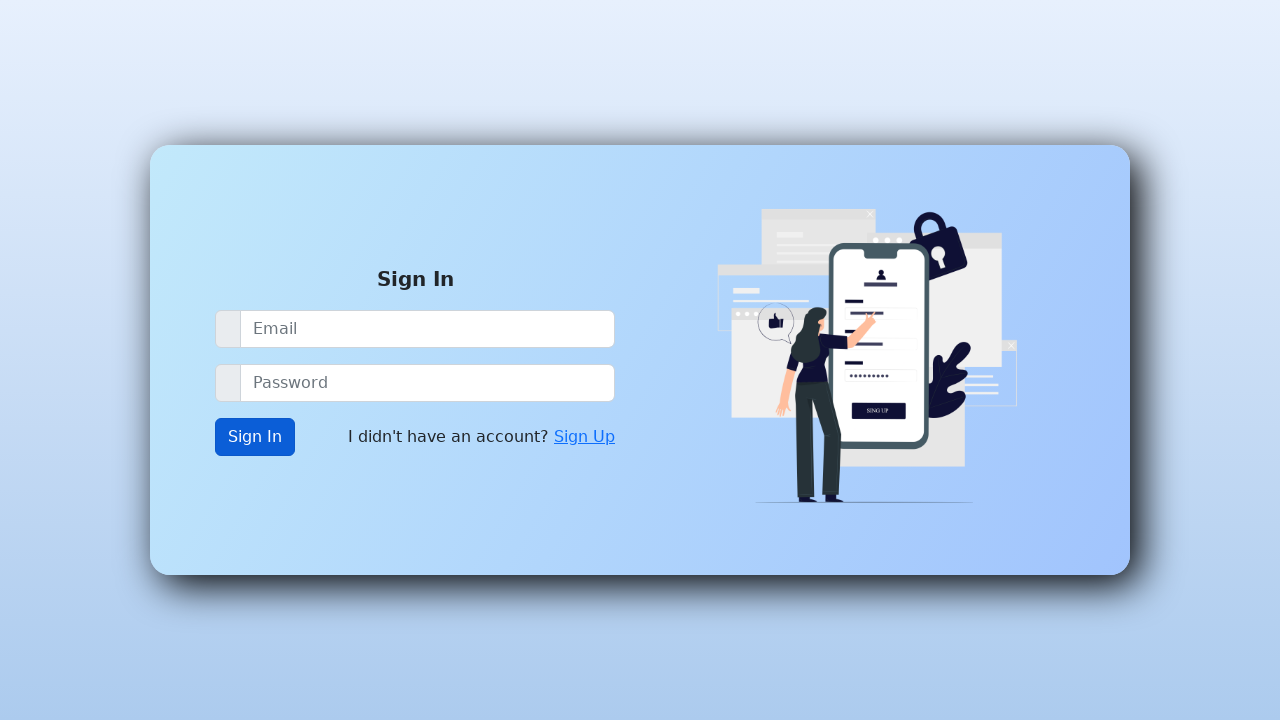